Tests checkbox interaction by checking the state of a checkbox and toggling it

Starting URL: https://the-internet.herokuapp.com/checkboxes

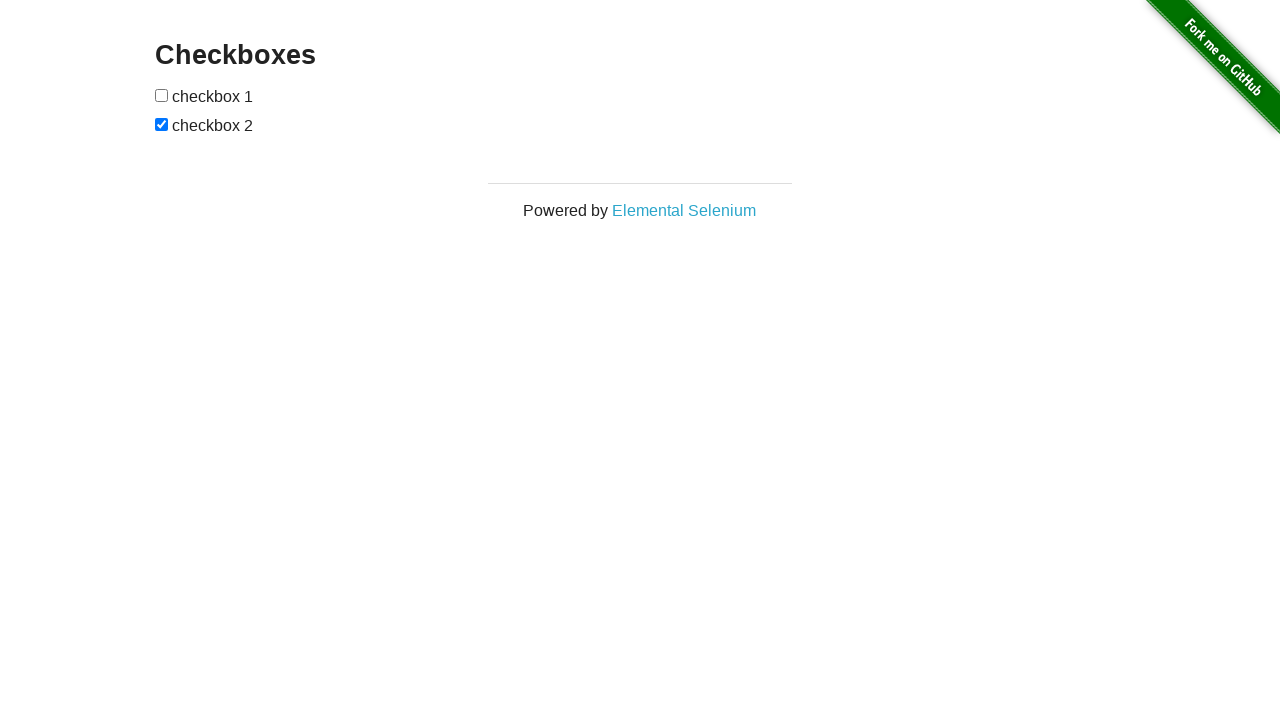

Located the first checkbox element
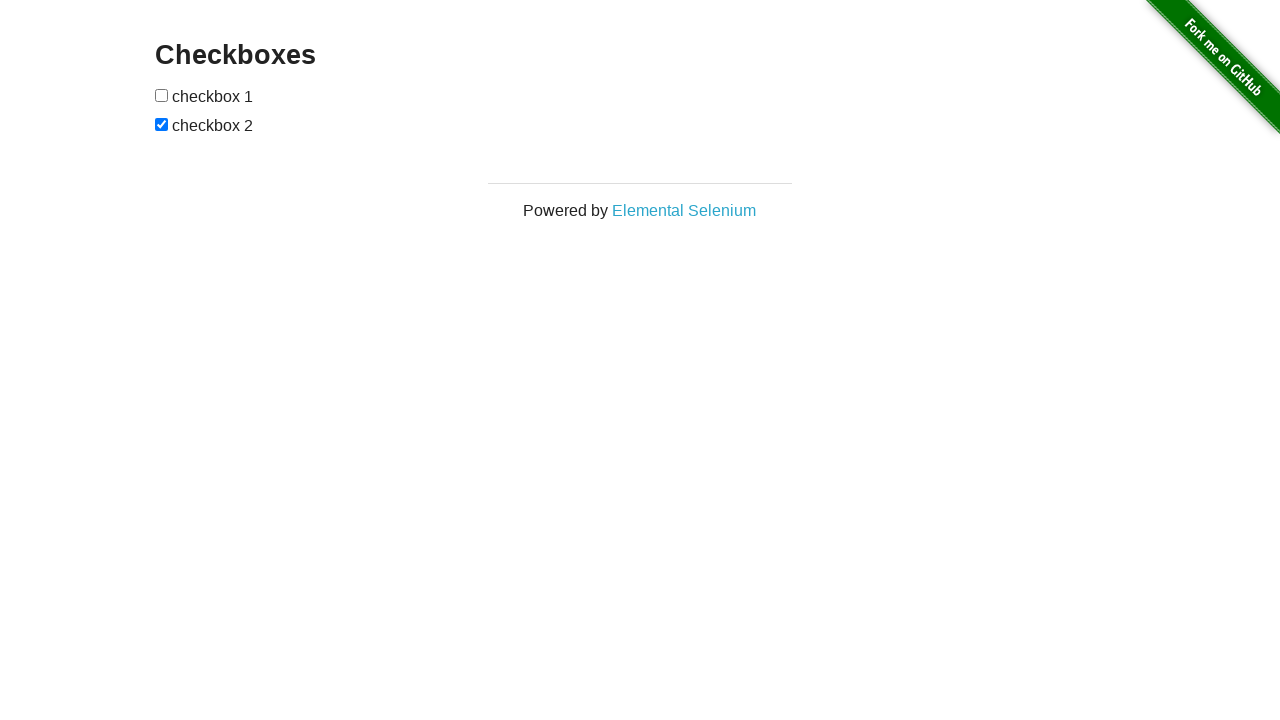

Retrieved initial checkbox state: False
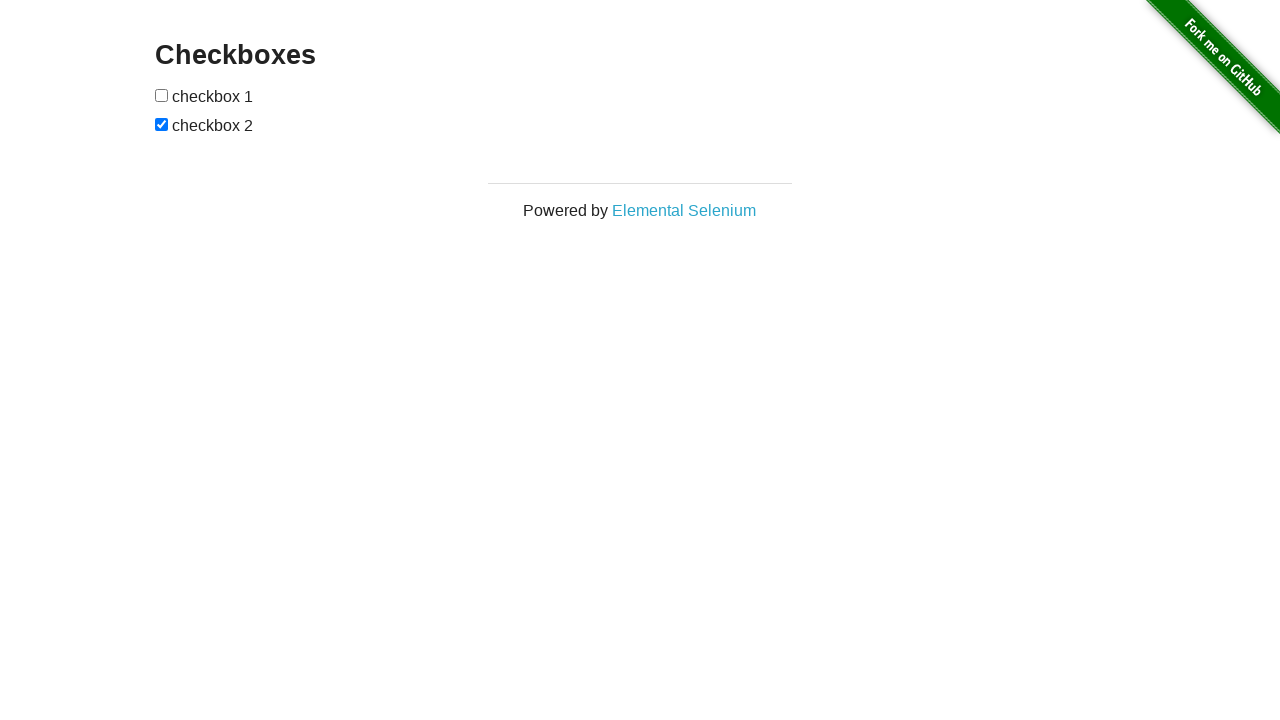

Clicked checkbox to toggle its state at (162, 95) on (//input[@type='checkbox'])[1]
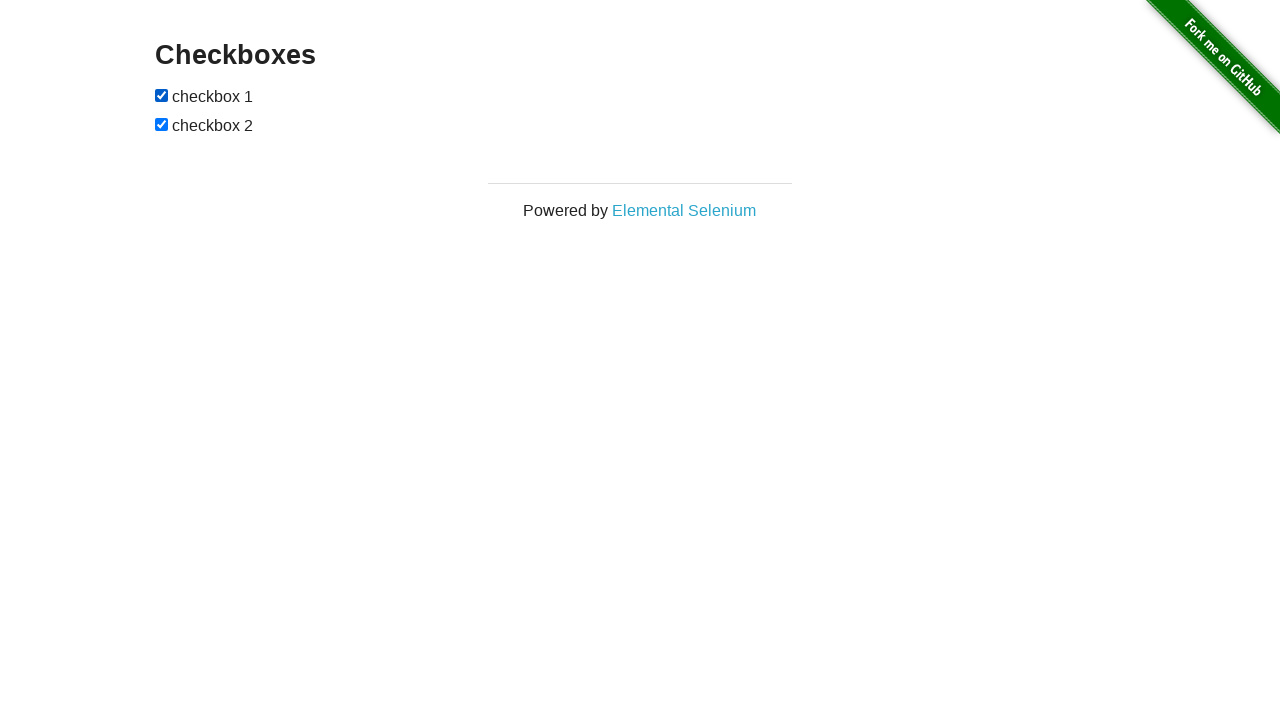

Retrieved final checkbox state: True
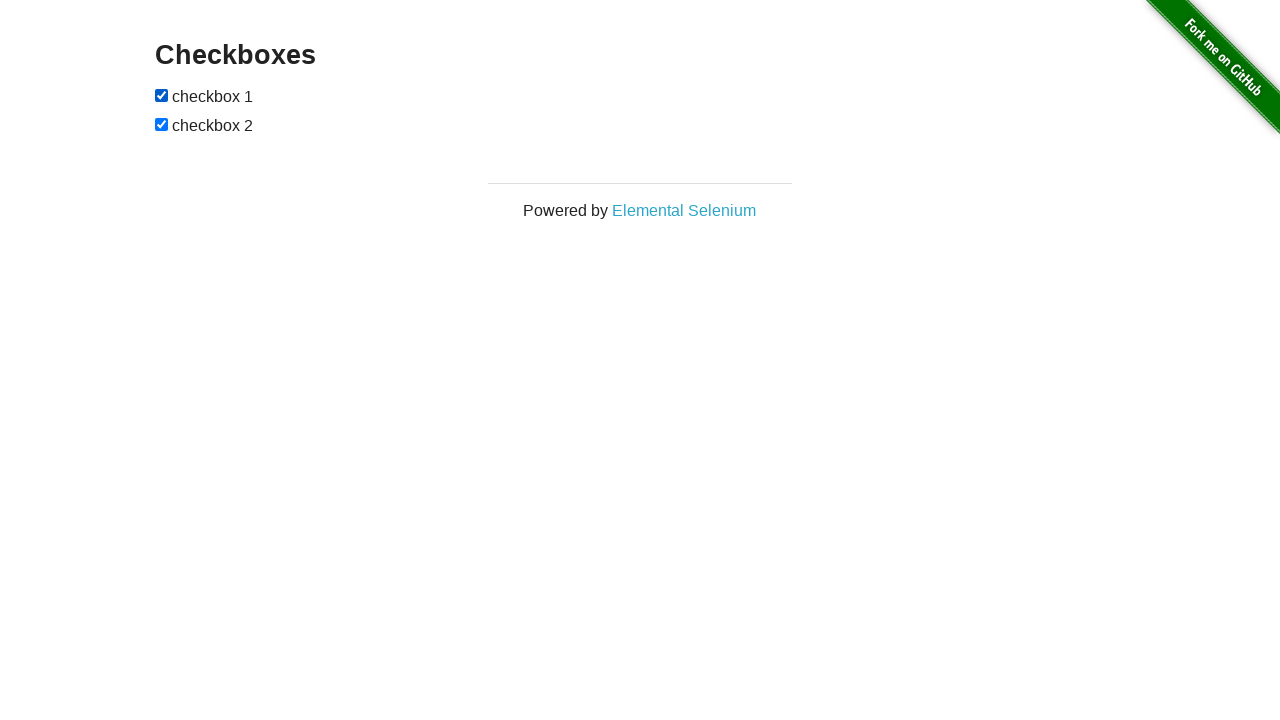

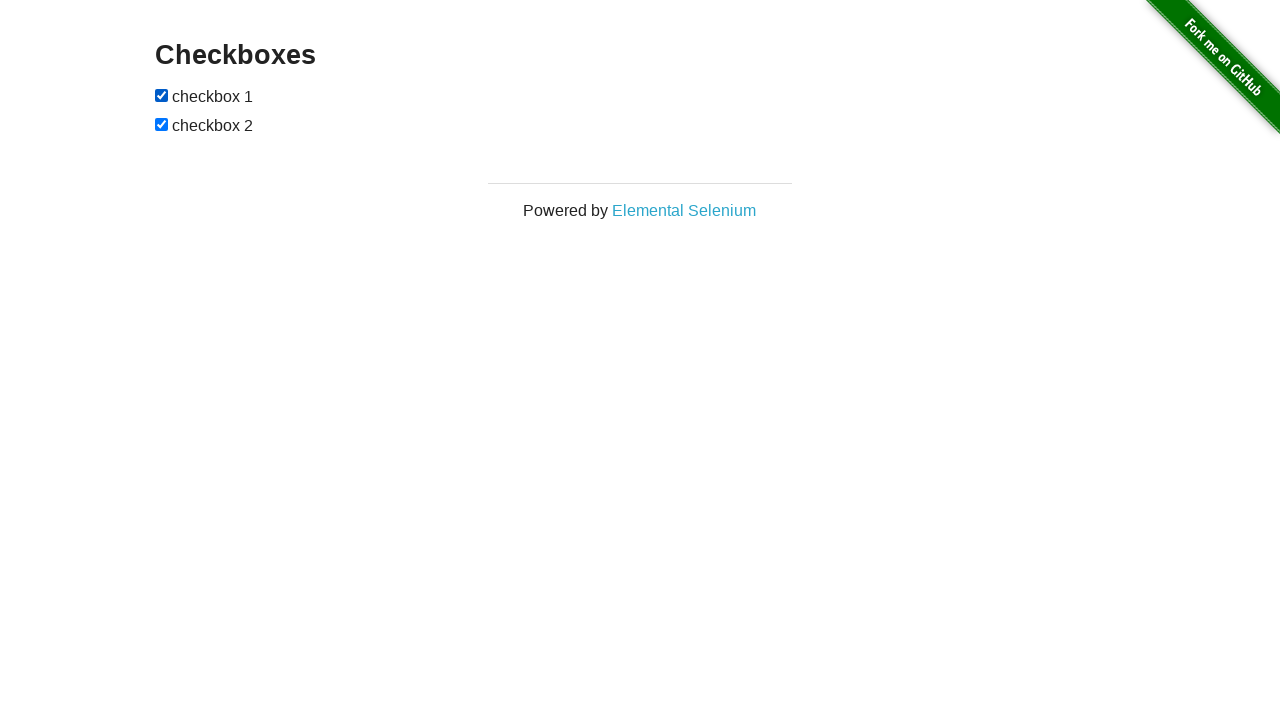